Tests various button interactions on a practice page including clicking a button, navigating back, checking button states, and retrieving element properties like location, color, and dimensions.

Starting URL: https://leafground.com/button.xhtml

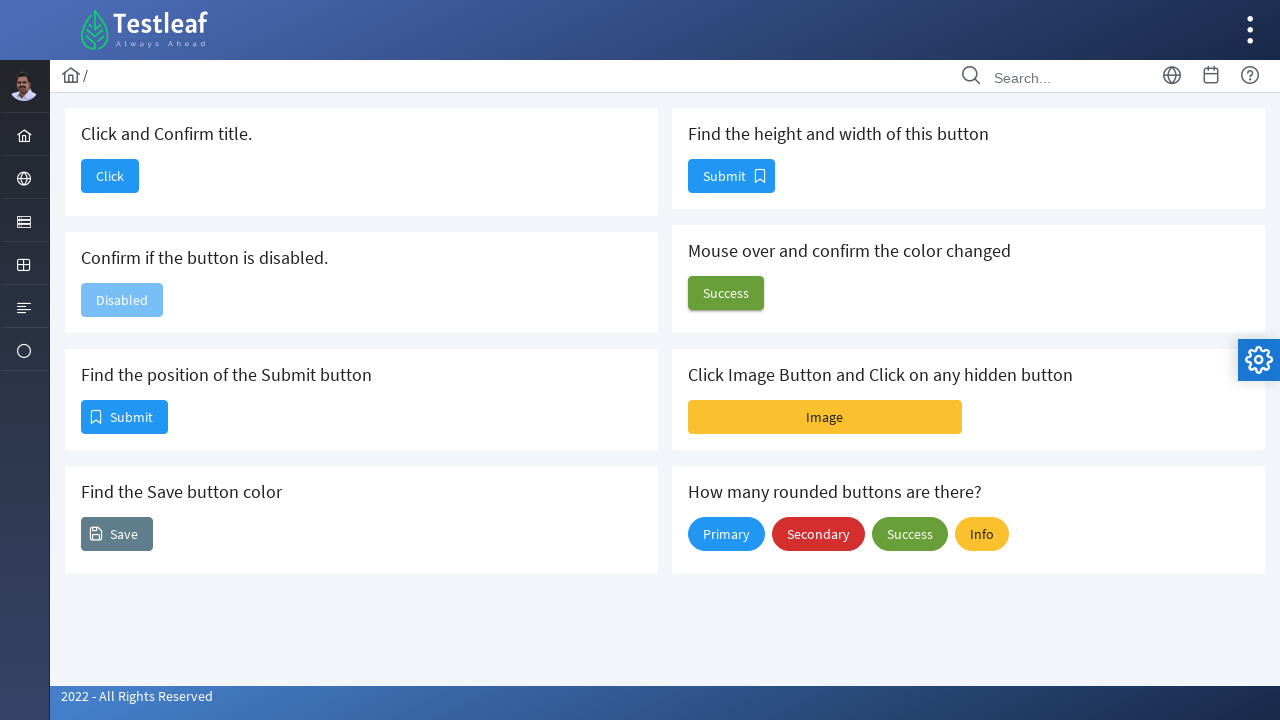

Clicked the 'Click' button at (110, 176) on xpath=//span[text()='Click']
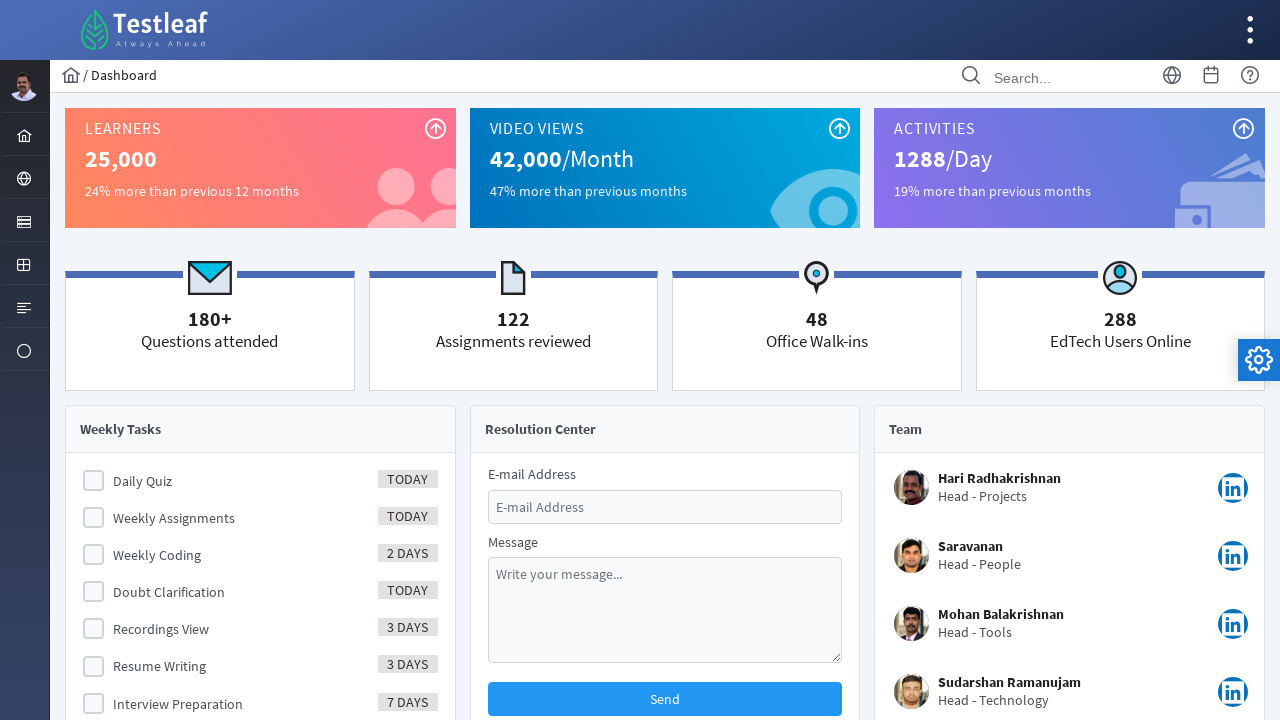

Retrieved page title: Dashboard
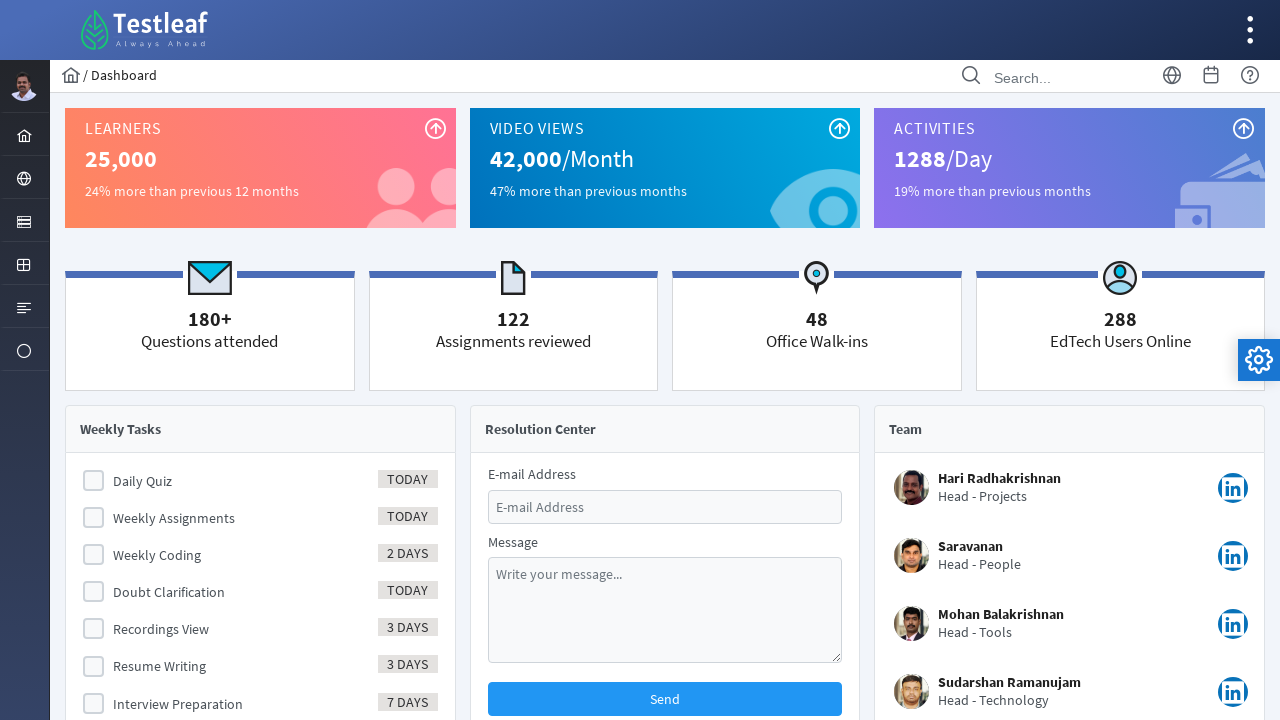

Waited 3 seconds for page to load
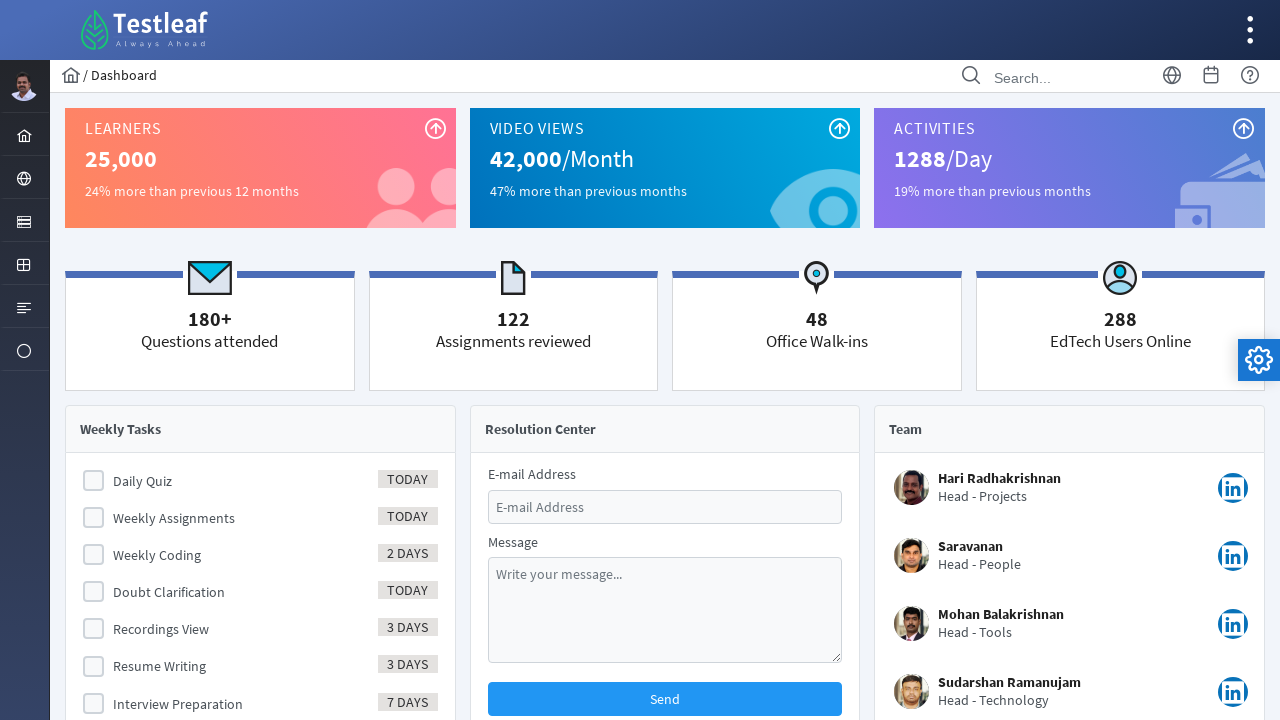

Navigated back to the button page
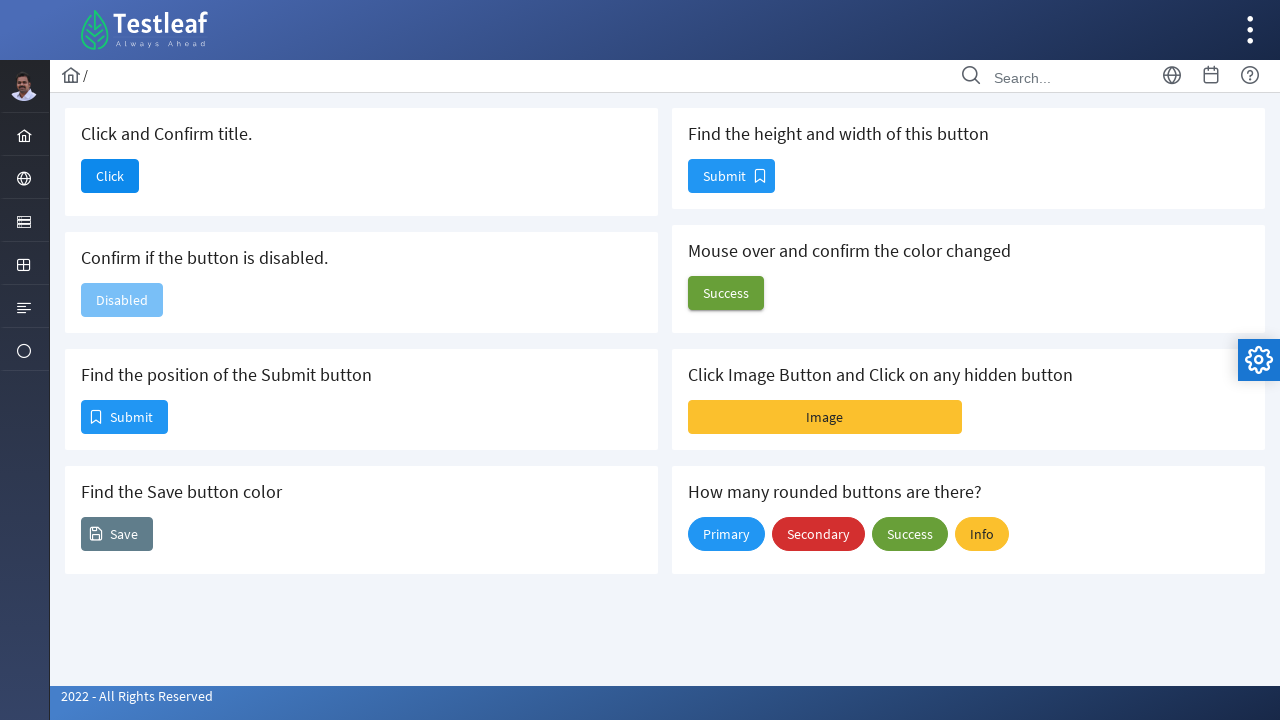

Waited for 'Confirm if the button is disabled' element to load
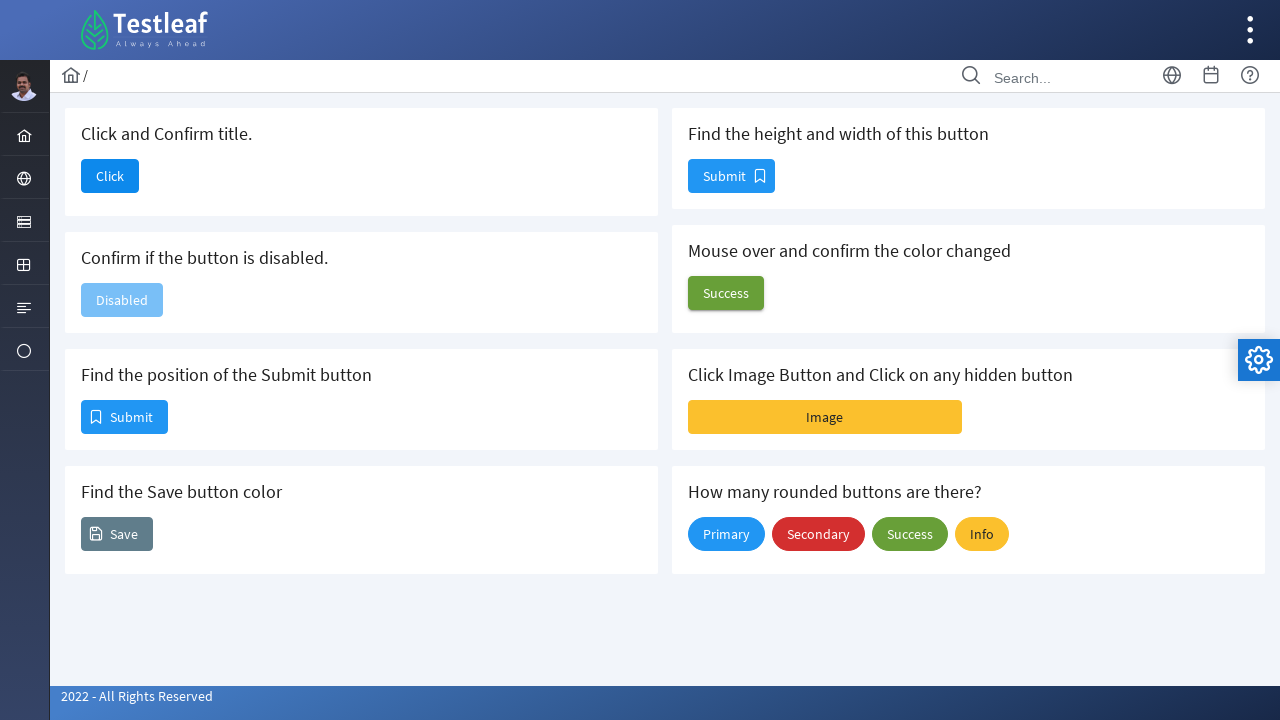

Checked if button is enabled: True
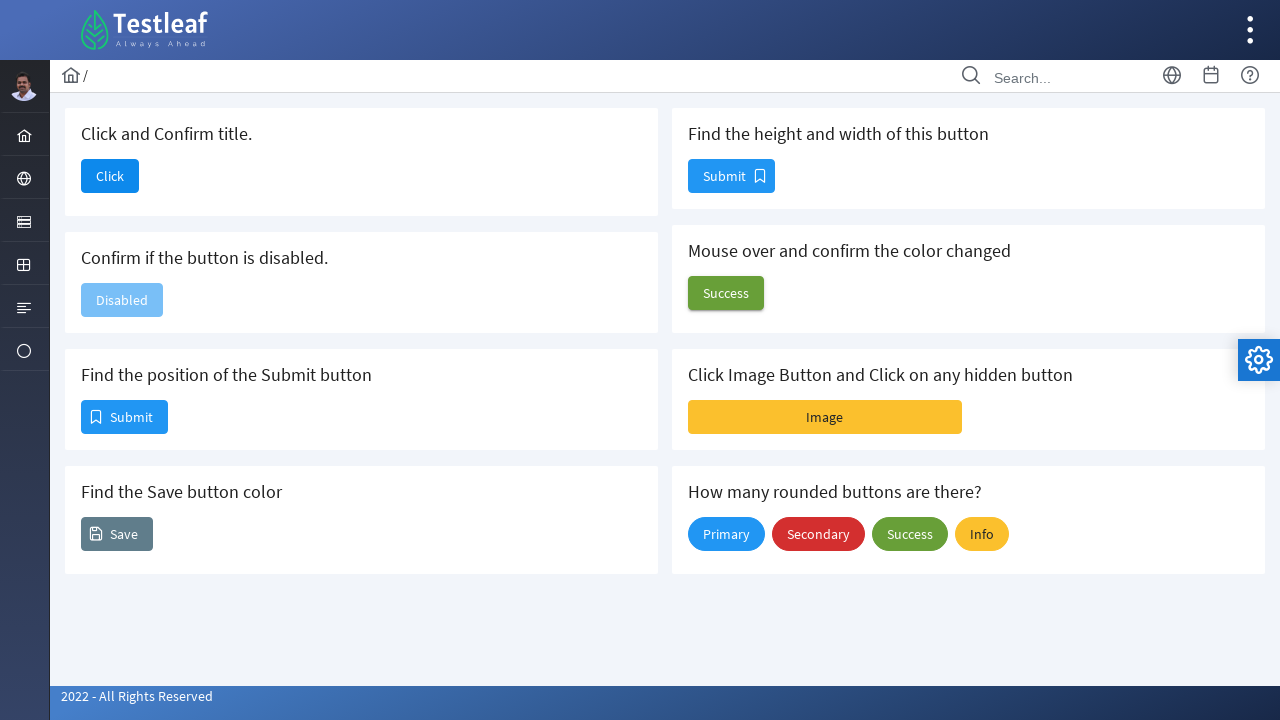

Retrieved bounding box of first Submit button
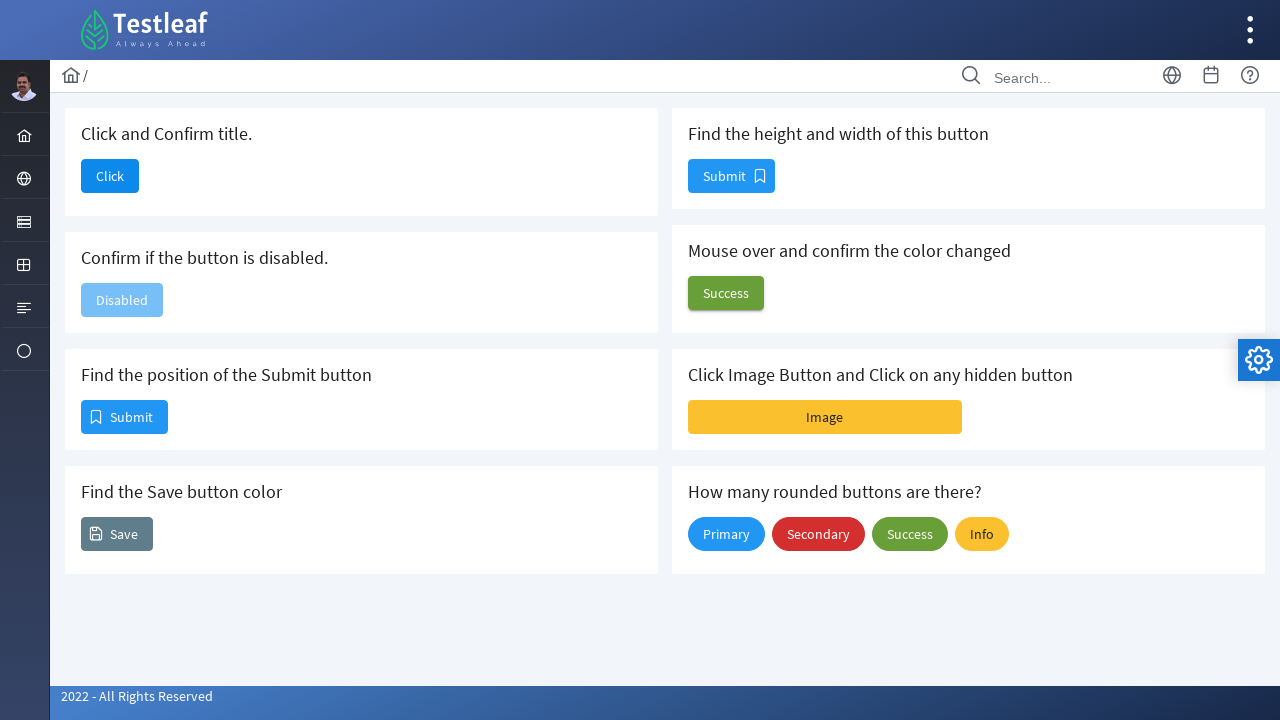

Retrieved background color of Save button: rgba(0, 0, 0, 0)
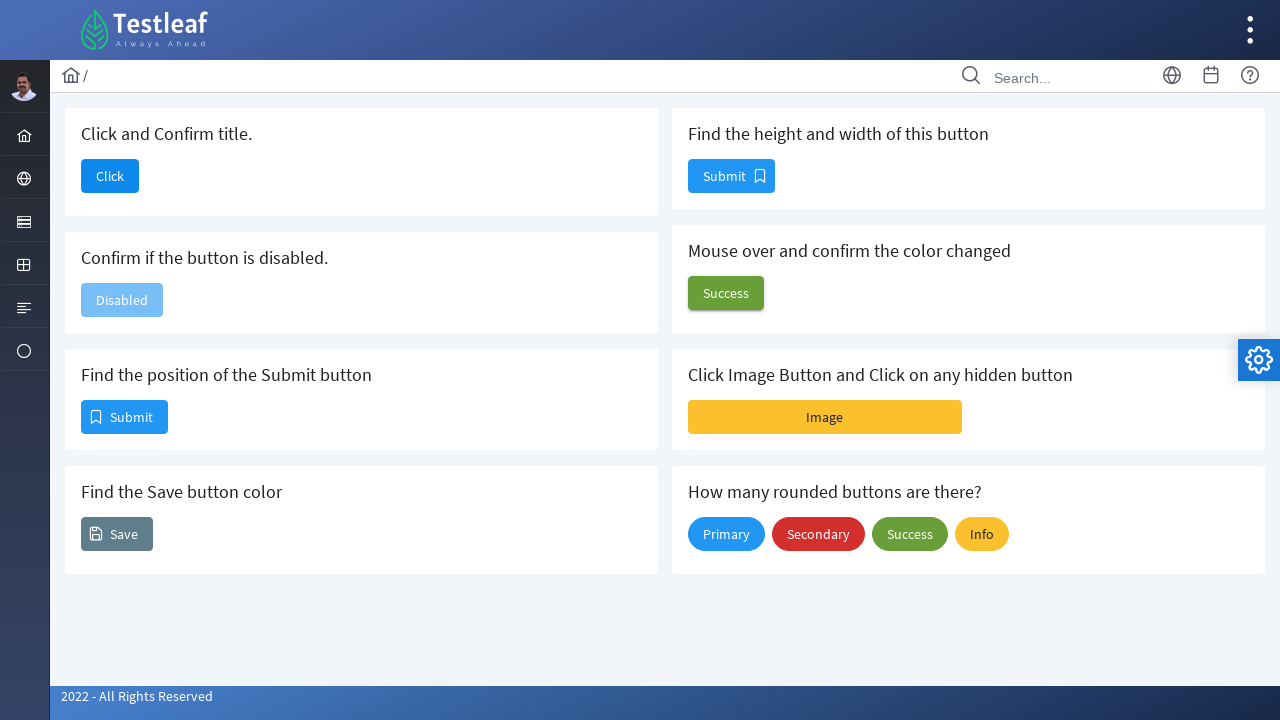

Retrieved bounding box of second Submit button
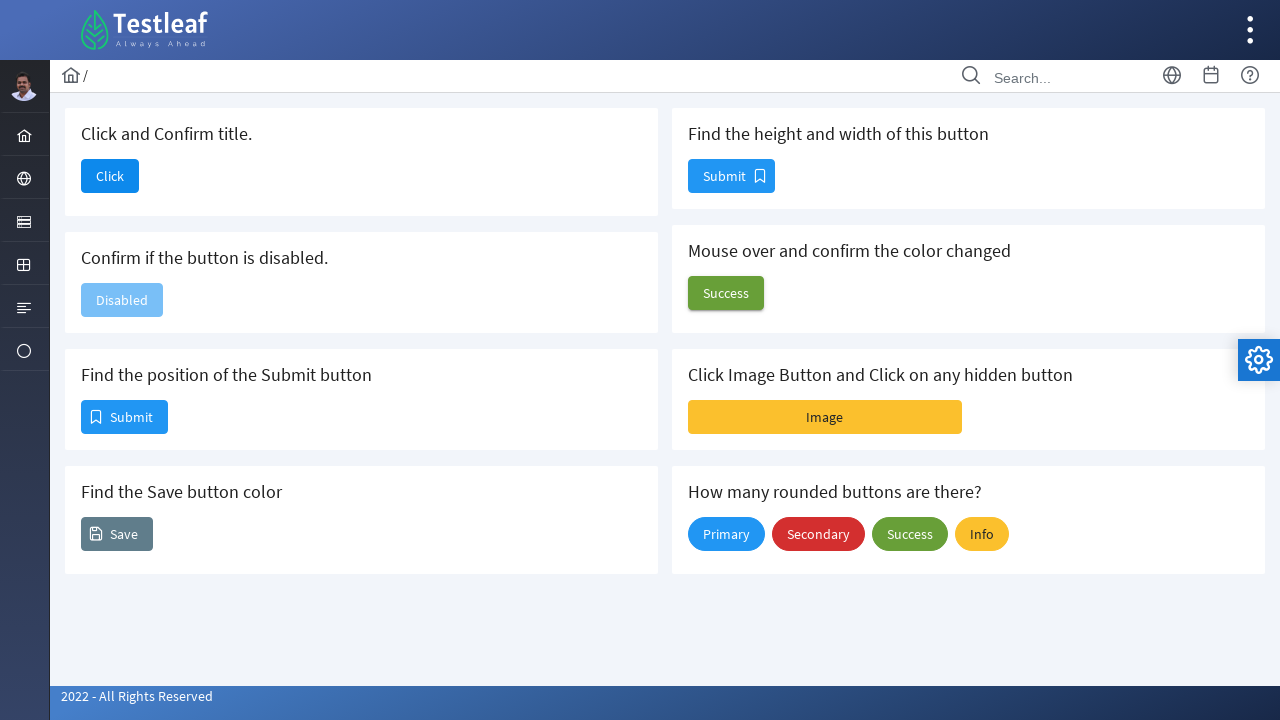

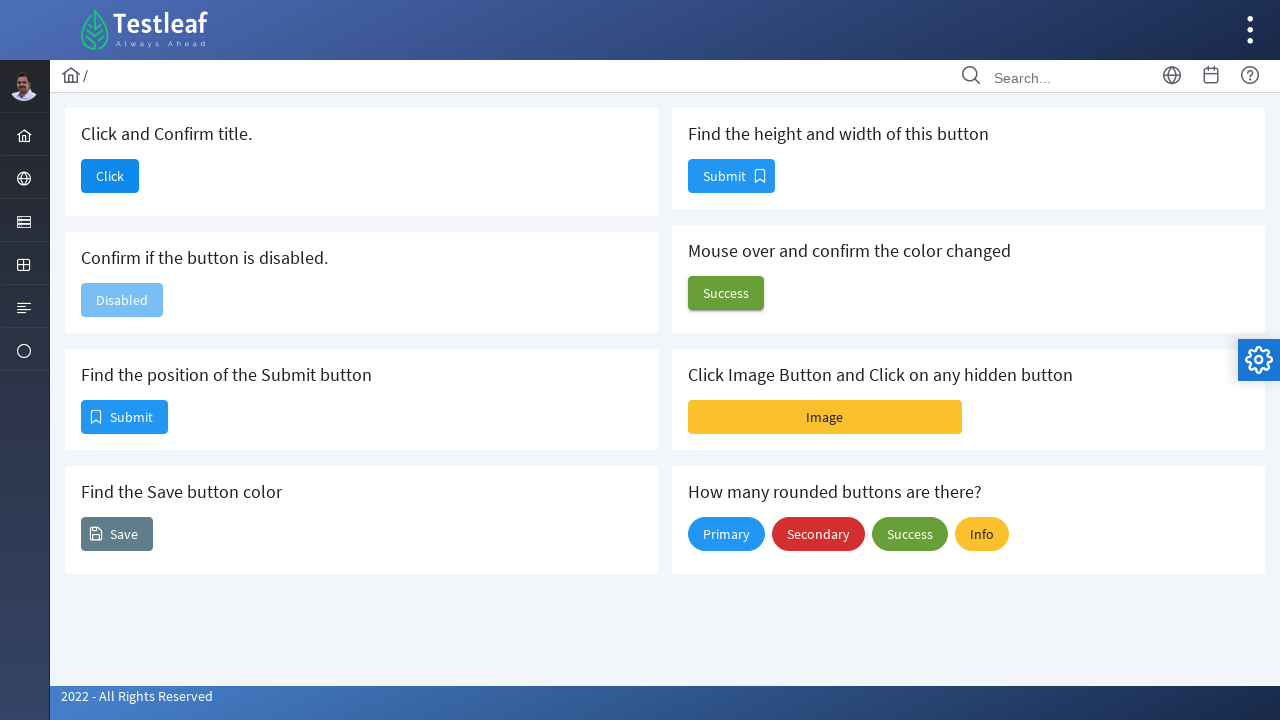